Tests handling of child windows by clicking a link that opens a new page, extracting text from the new page, and using that text back on the original page

Starting URL: https://rahulshettyacademy.com/loginpagePractise/

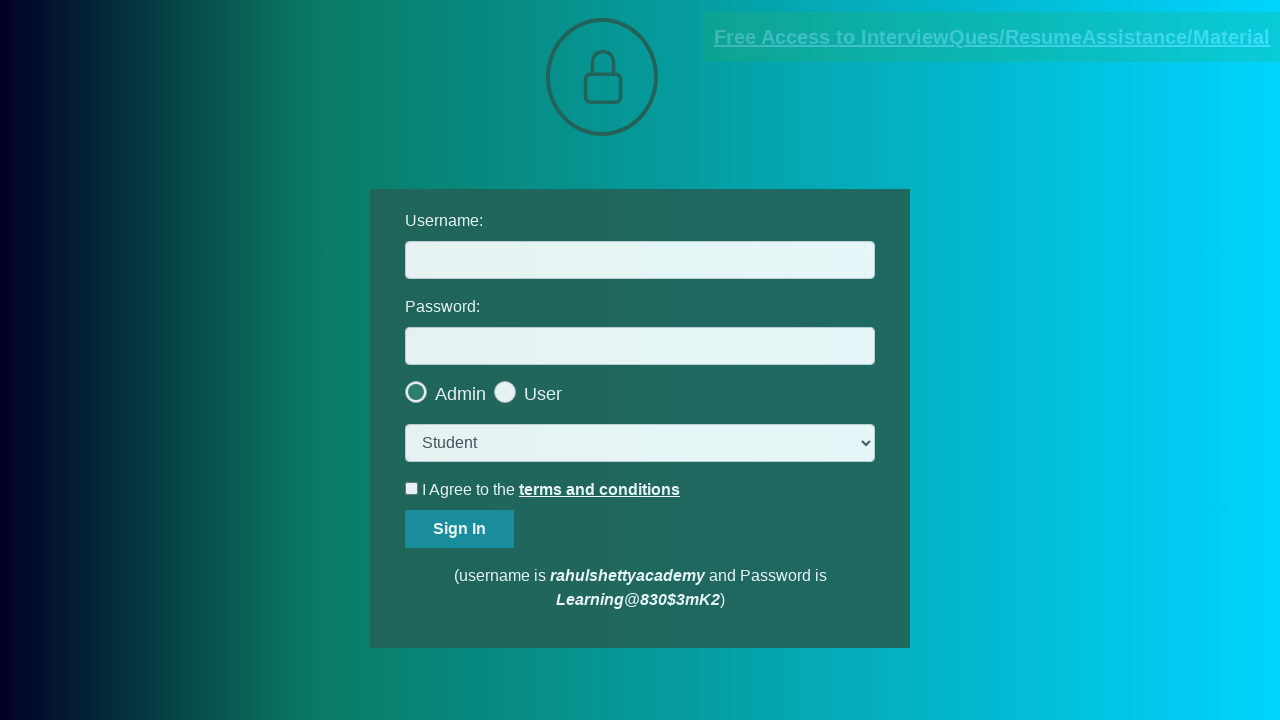

Located documents request link
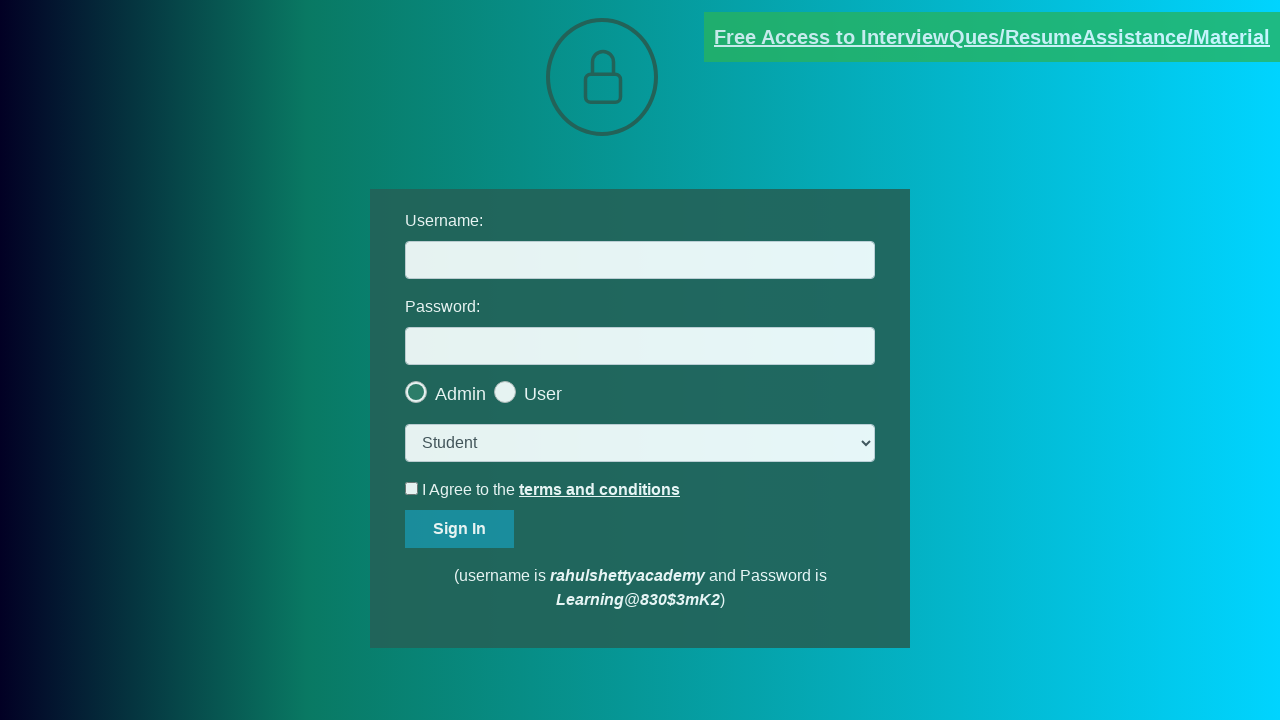

Clicked documents request link to open new page at (992, 37) on [href*='documents-request']
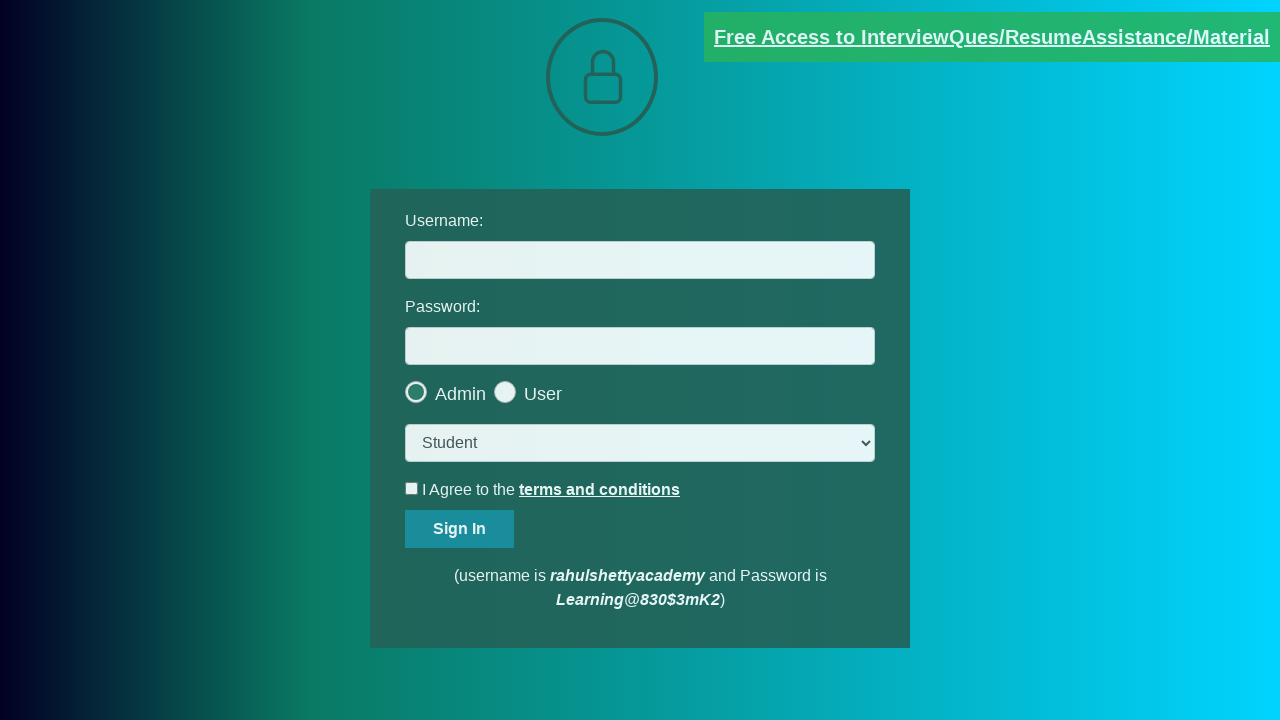

Captured new child window/page
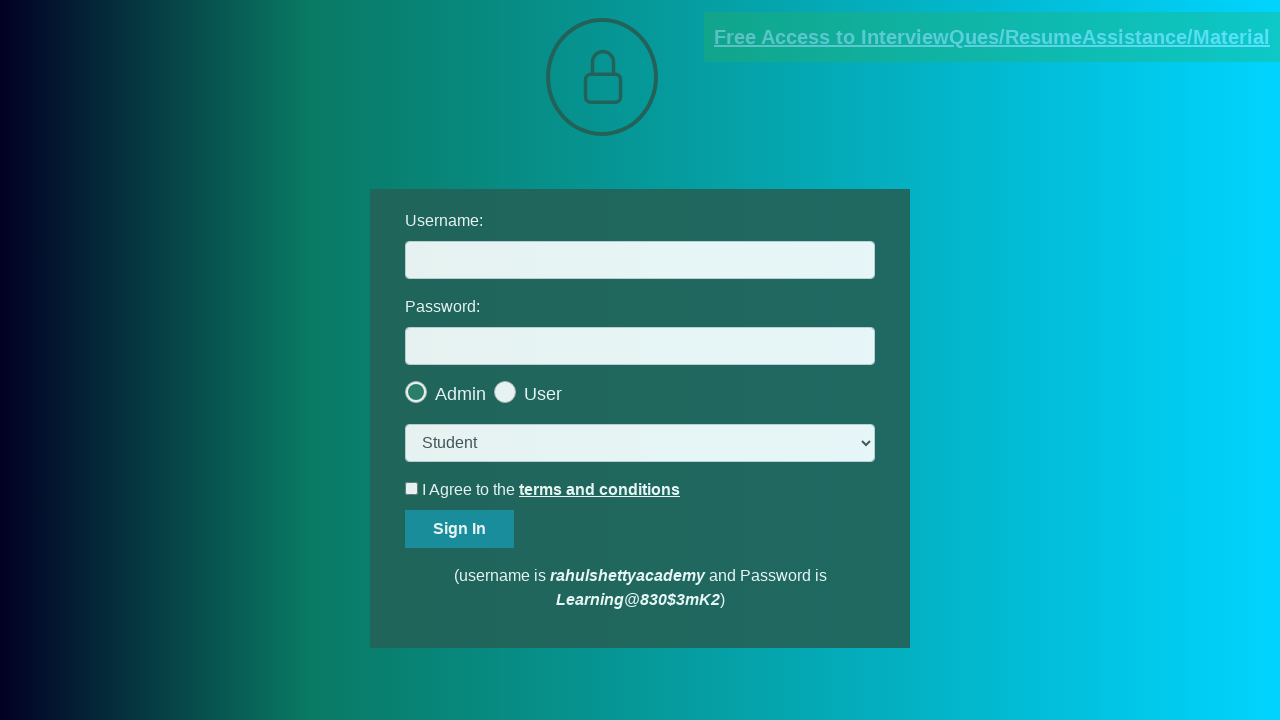

Child page loaded successfully
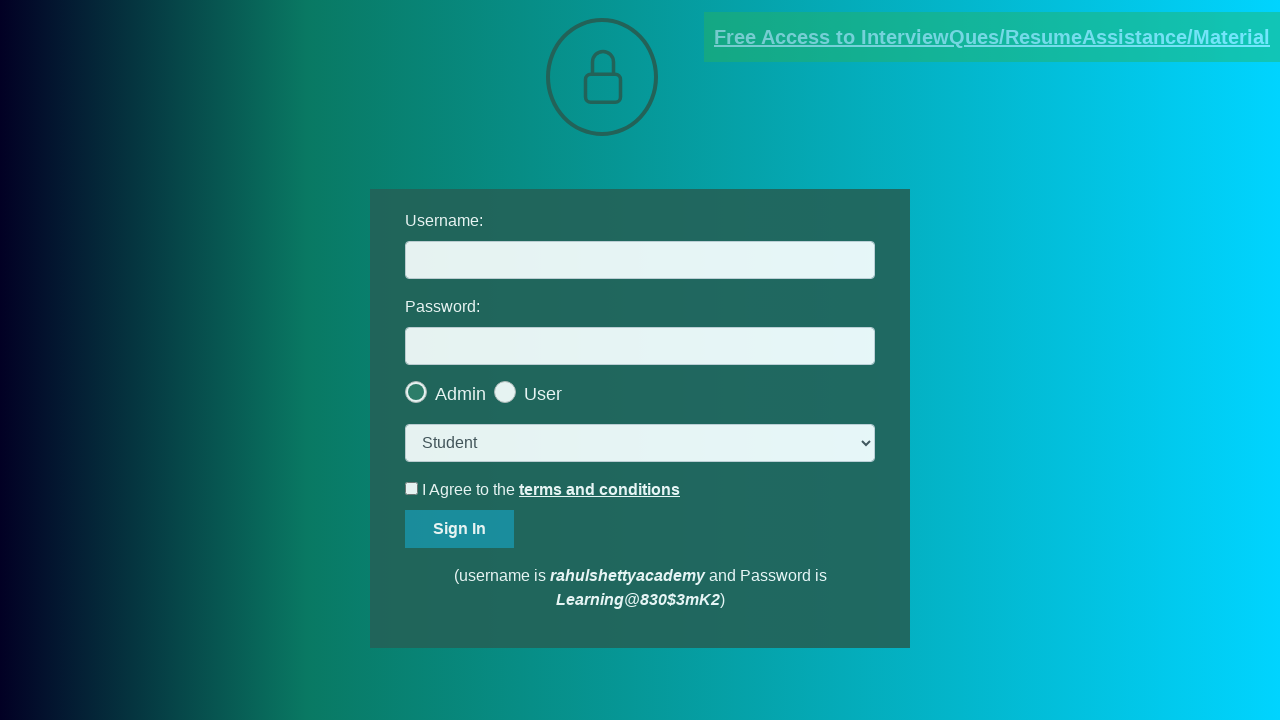

Extracted red text from child page
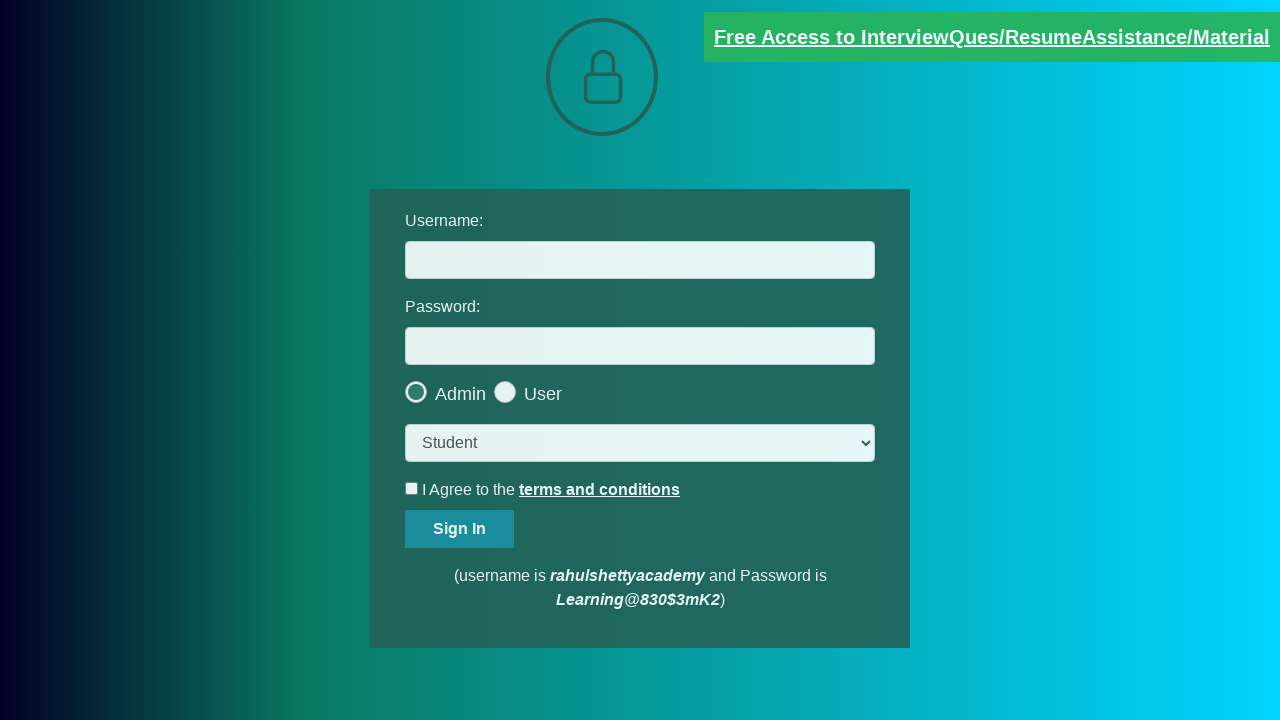

Parsed domain from text: rahulshettyacademy.com
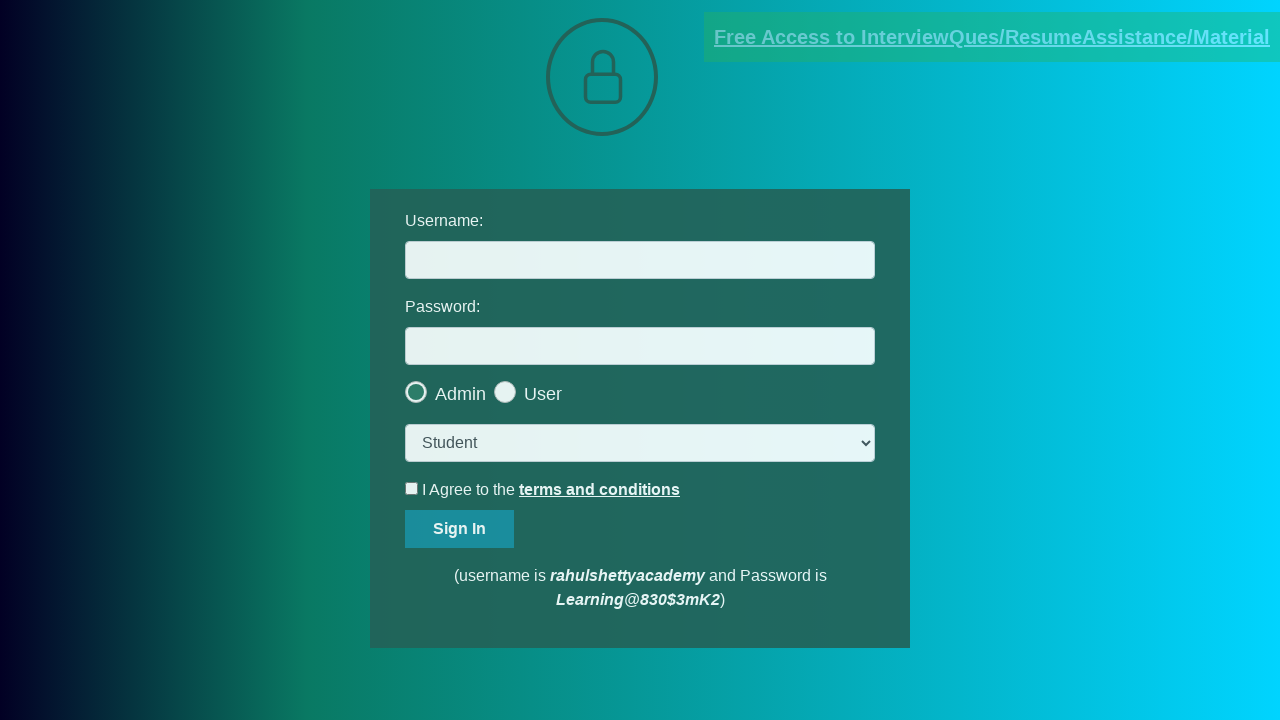

Filled username field with extracted domain: rahulshettyacademy.com on #username
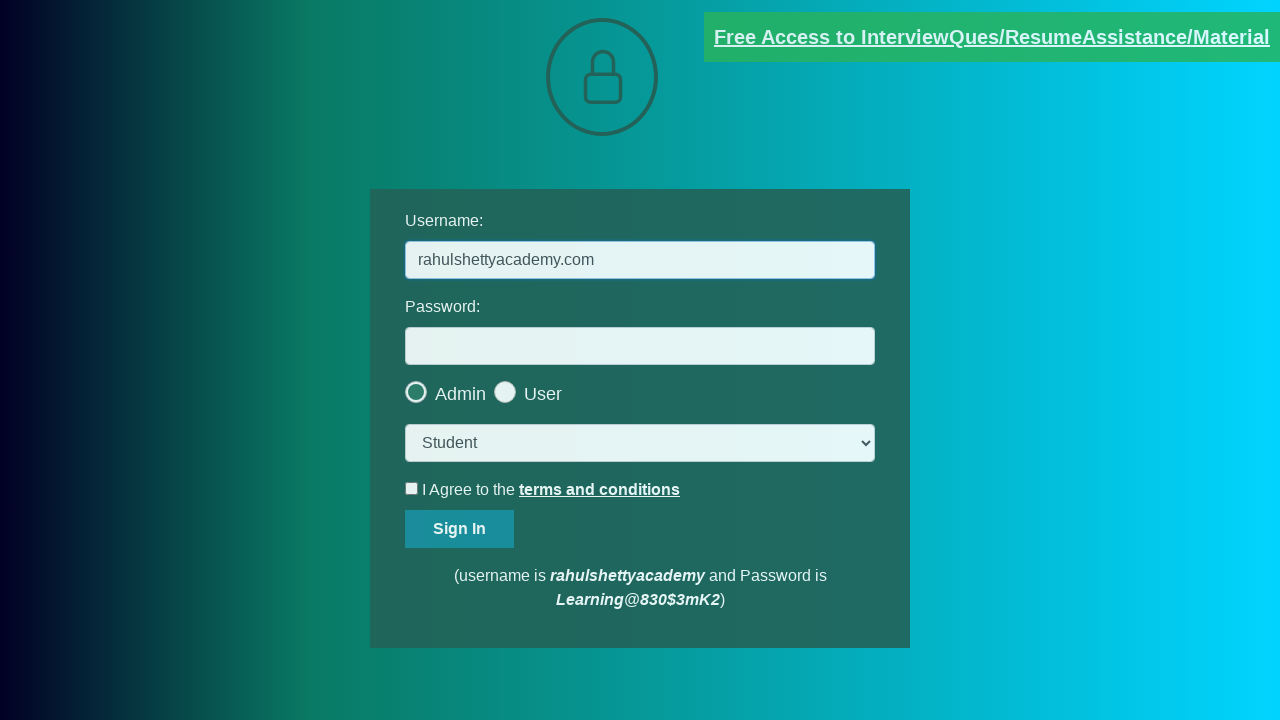

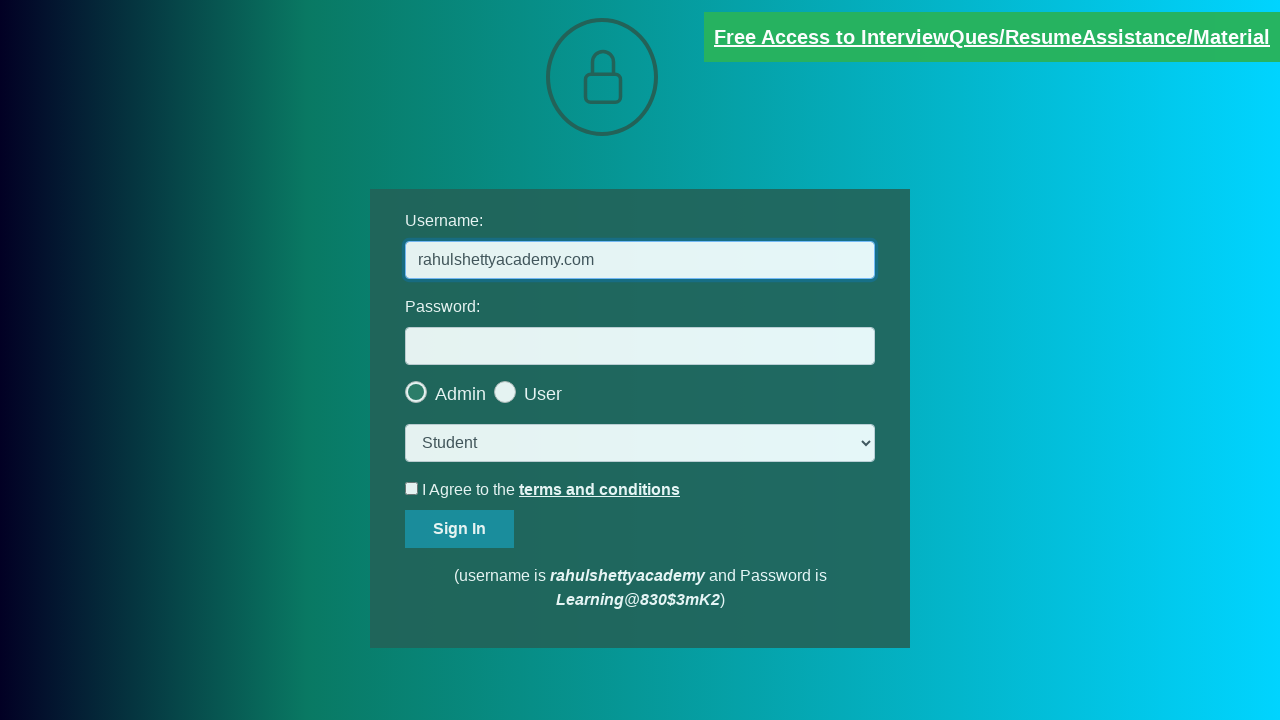